Tests the date picker calendar by clicking on the journey date field and examining the calendar table structure with rows and columns.

Starting URL: https://www.apsrtconline.in/

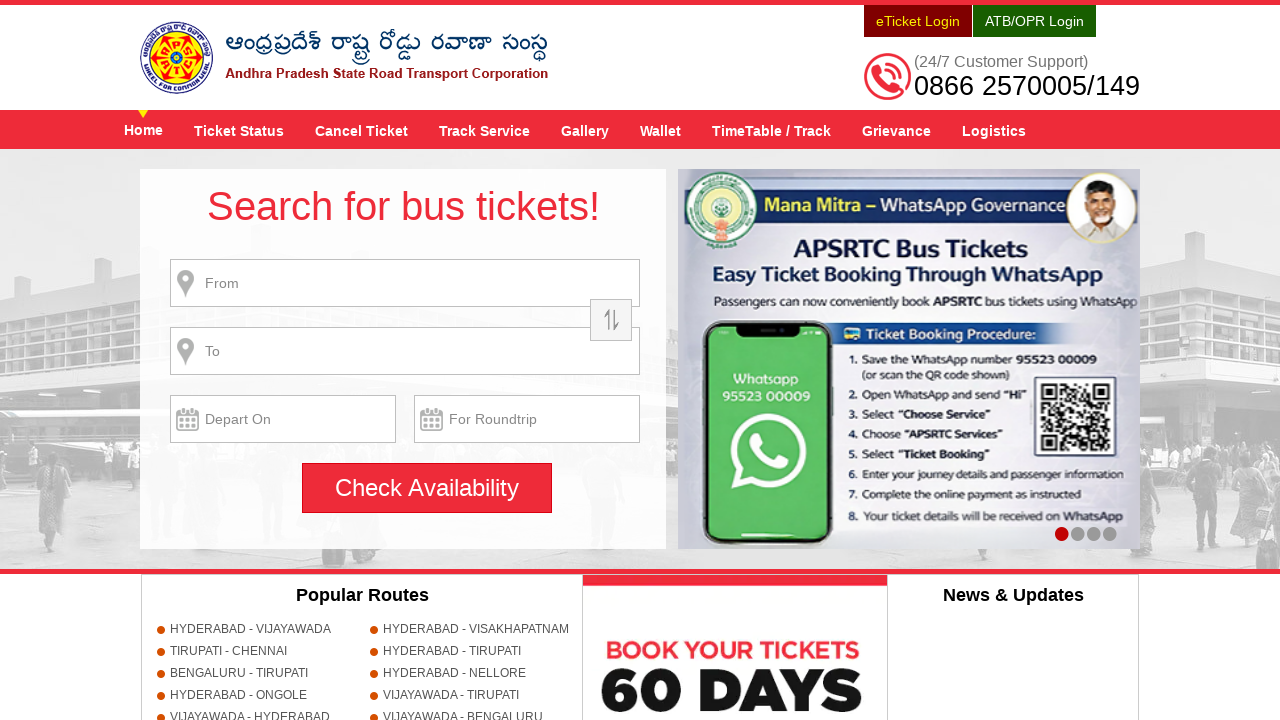

Clicked on journey date input field to open calendar at (283, 419) on input[name='txtJourneyDate']
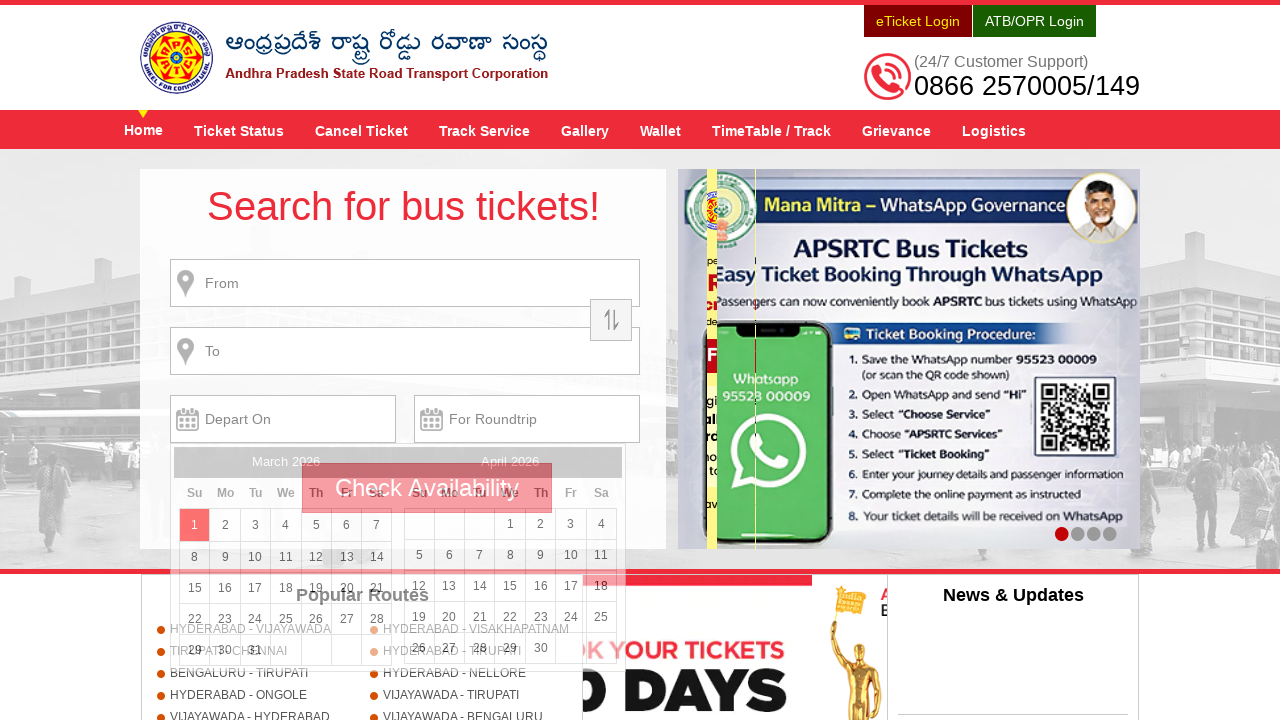

Calendar table appeared with date picker
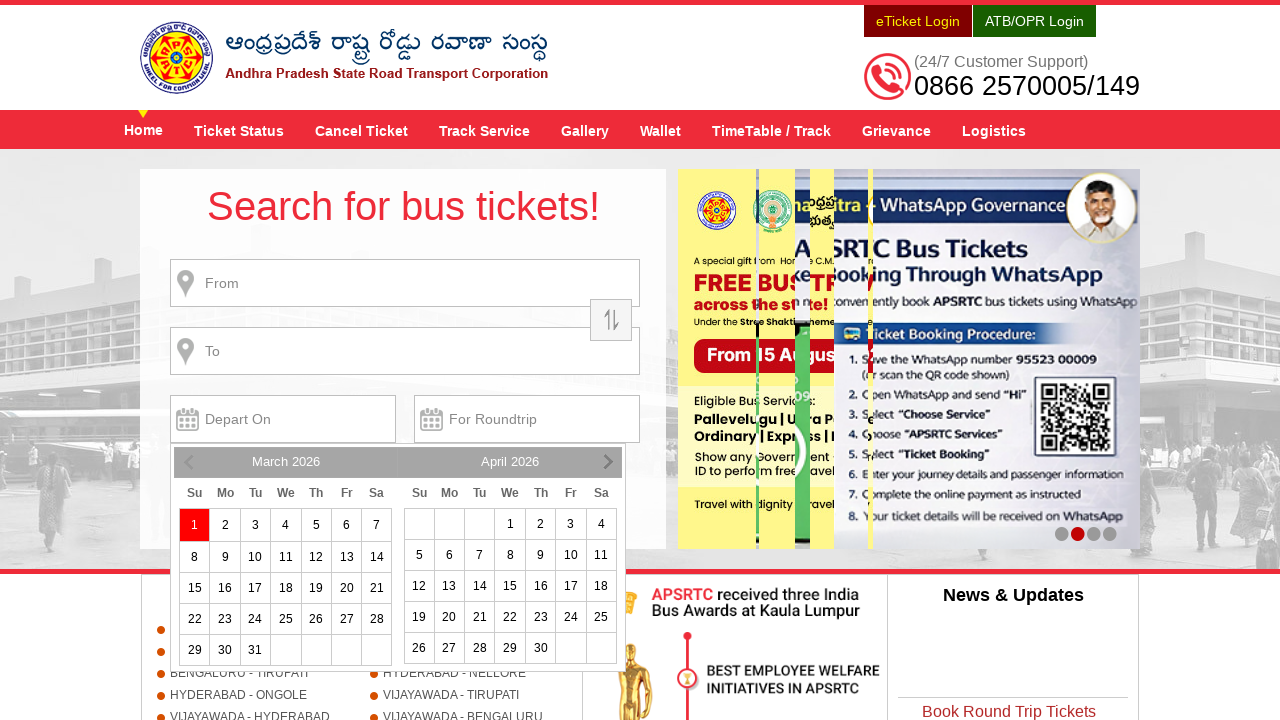

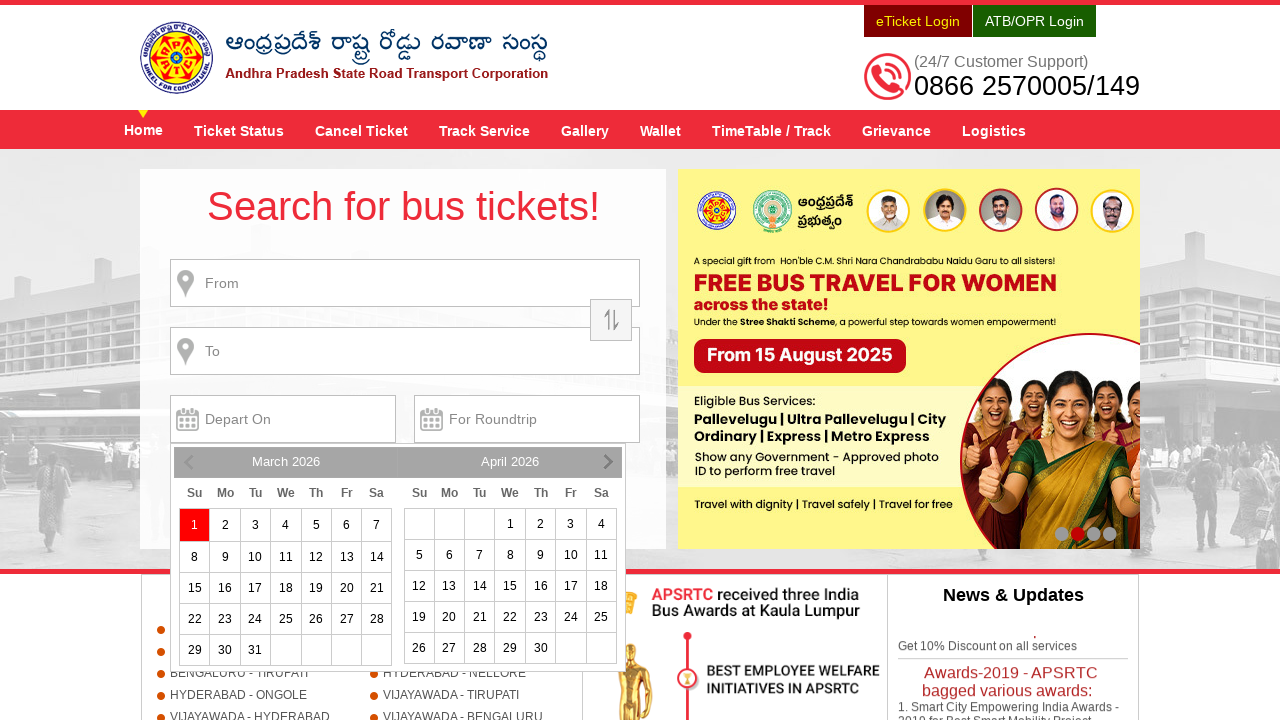